Tests dropdown selection functionality by scrolling the page and selecting "Blue" from a dropdown menu on the DemoQA select menu page

Starting URL: https://demoqa.com/select-menu

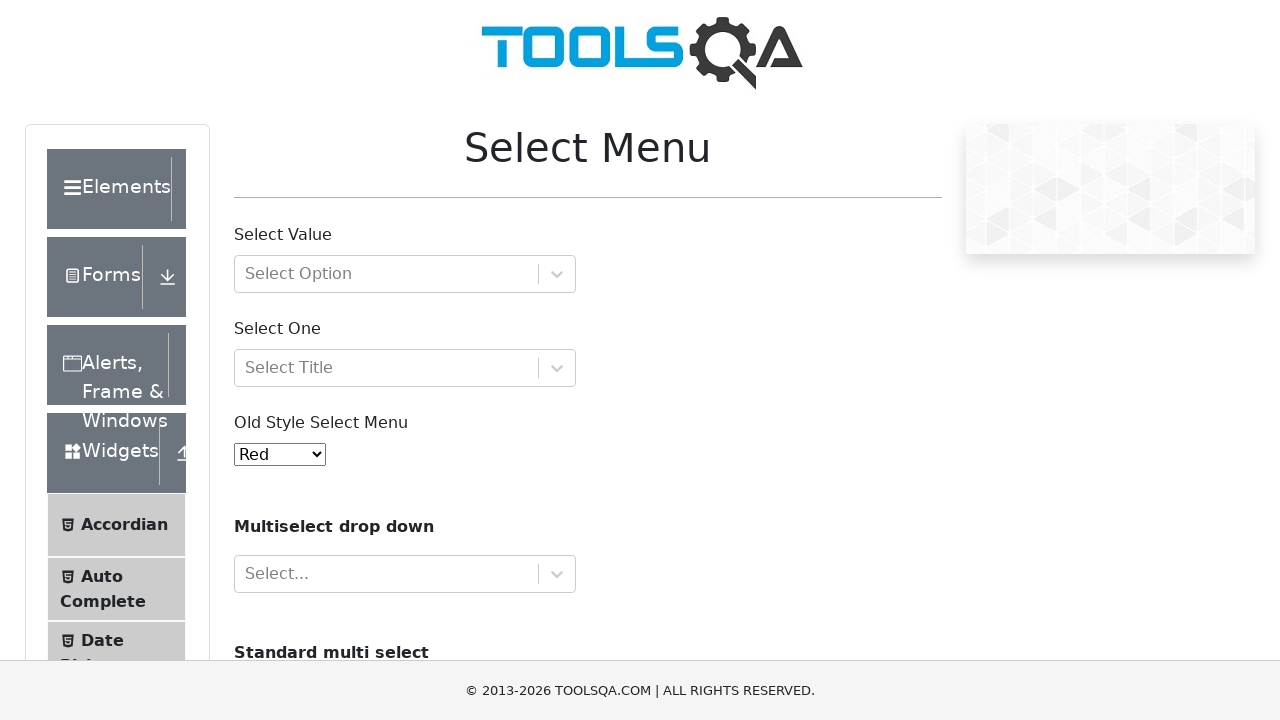

Scrolled page down by 50 pixels
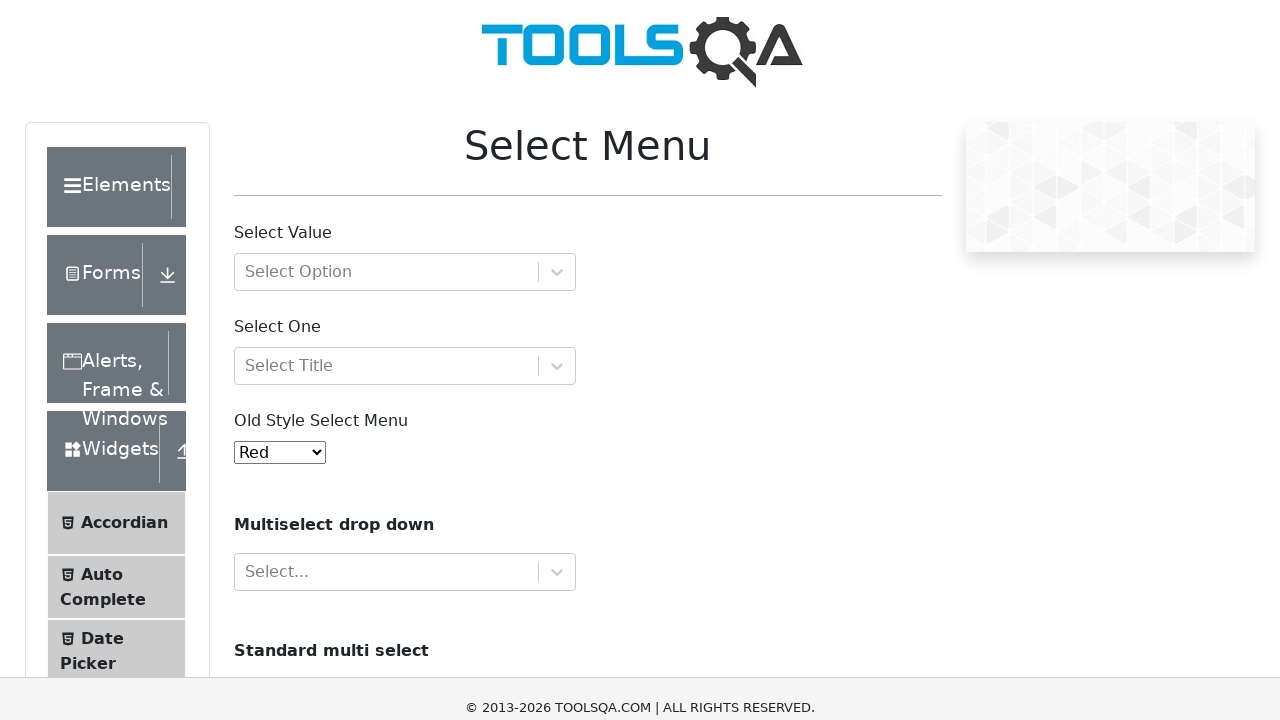

Selected 'Blue' from the old style select dropdown on #oldSelectMenu
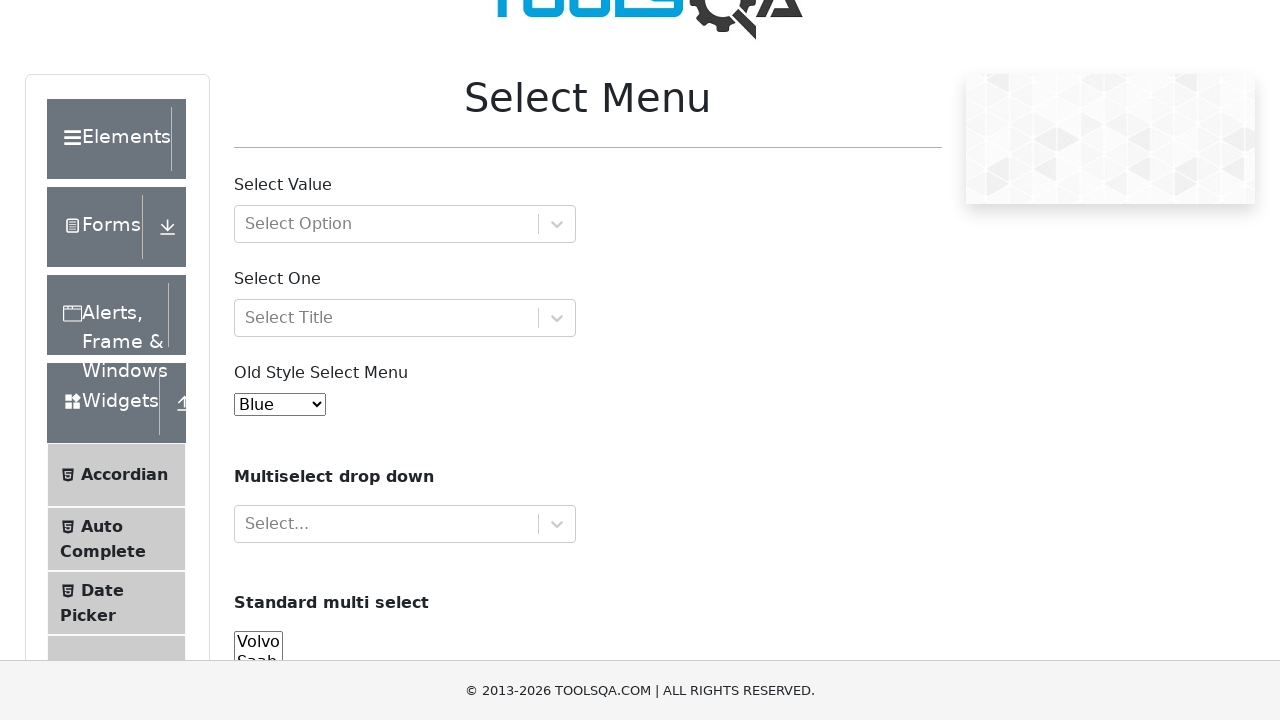

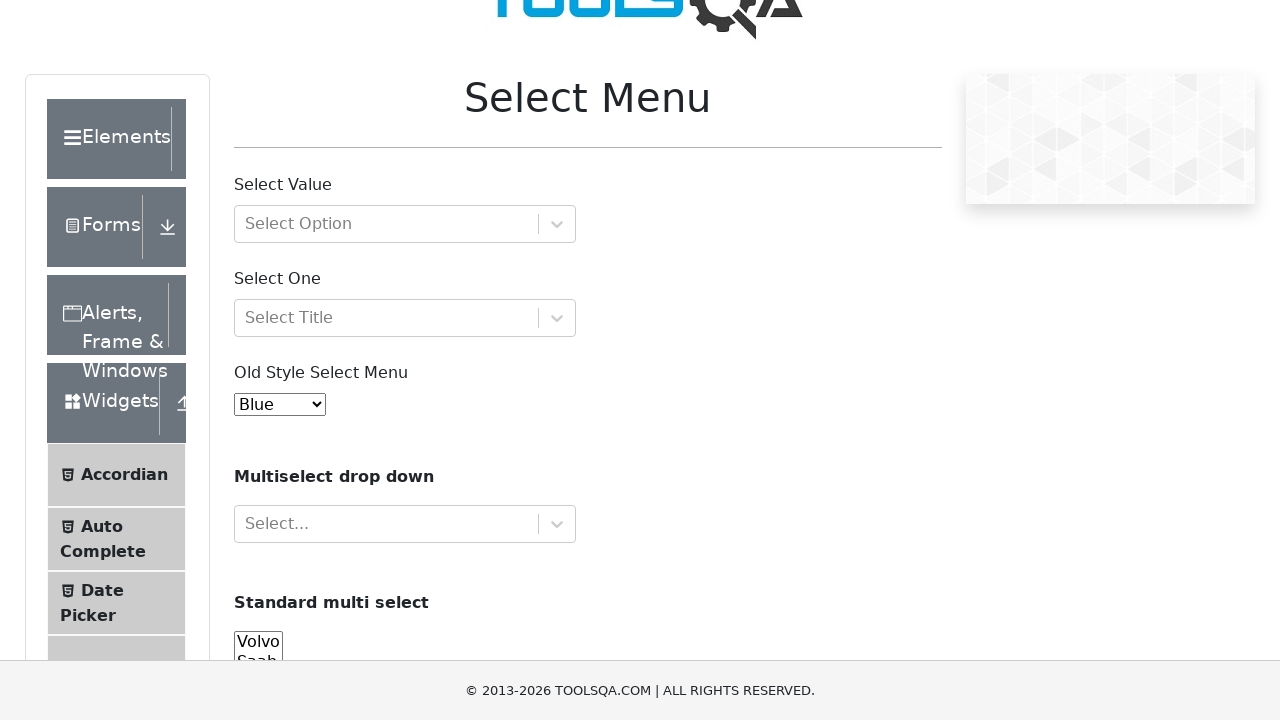